Tests geolocation functionality by navigating to browserleaks.com/geo and verifying that the displayed longitude and latitude values match the expected coordinates (Boston area: -71.086601, 42.348251).

Starting URL: https://browserleaks.com/geo

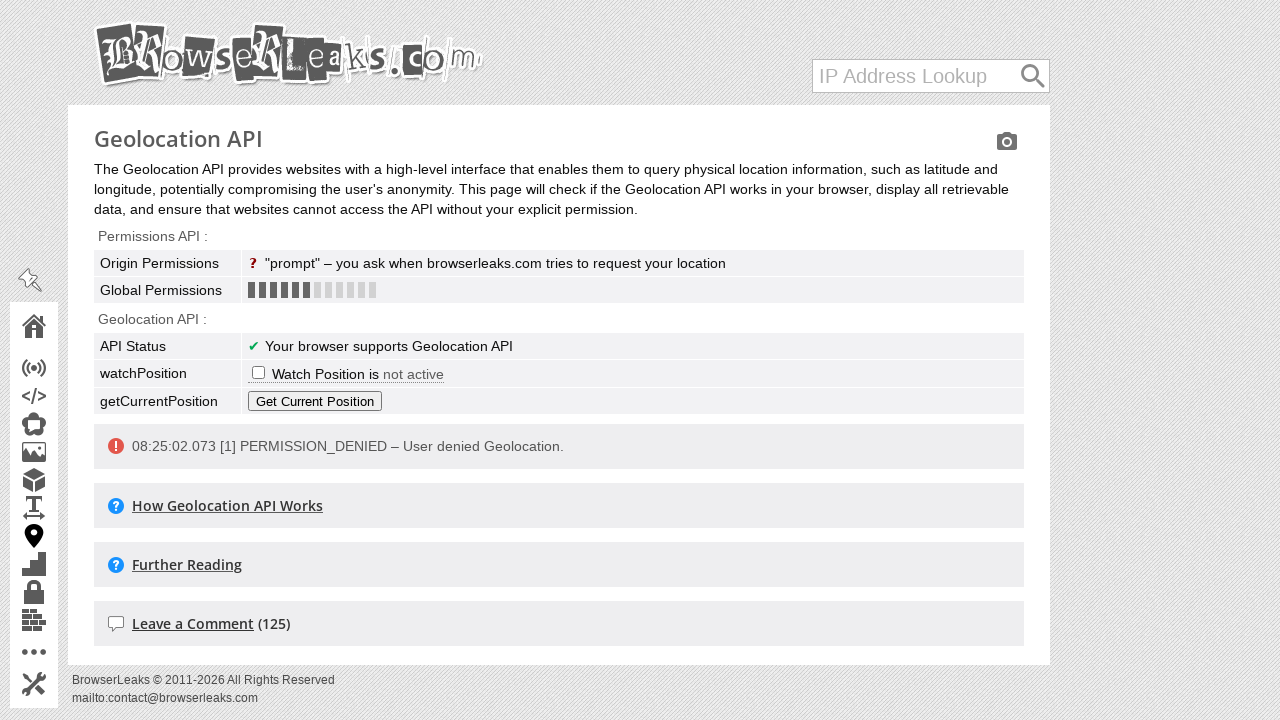

Set geolocation to Boston area coordinates (longitude: -71.086601, latitude: 42.348251)
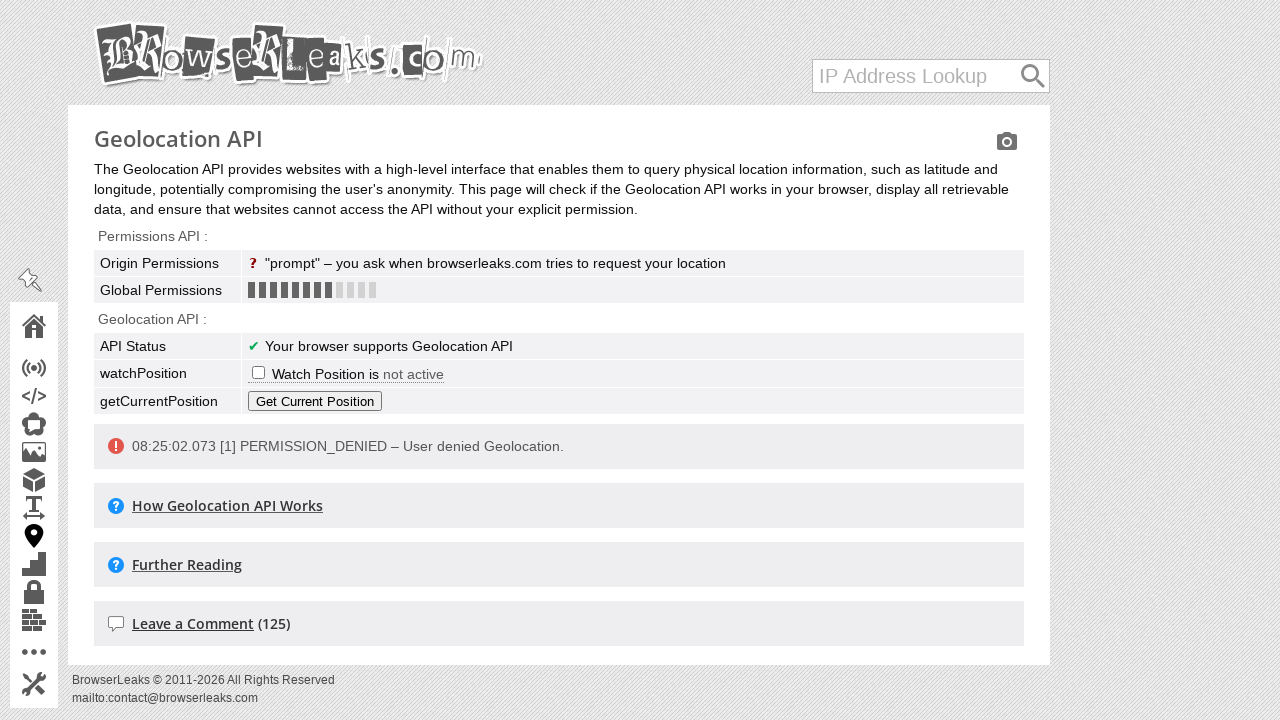

Granted geolocation permissions
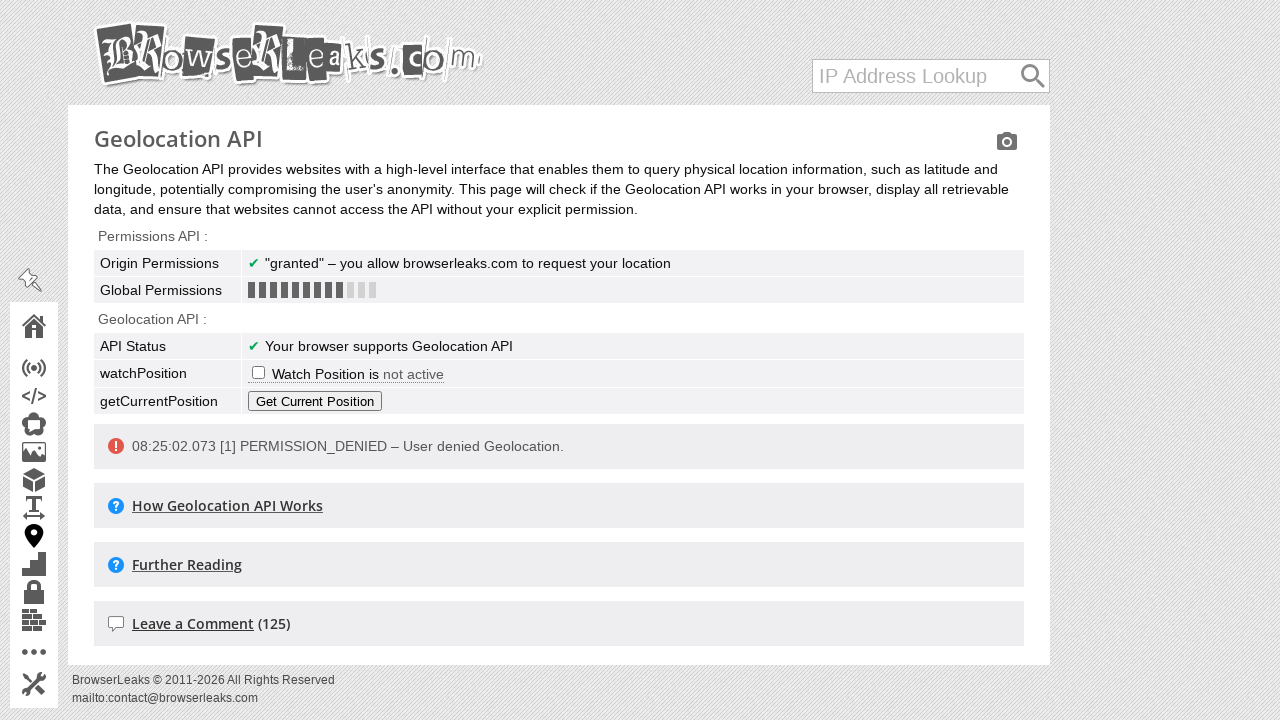

Reloaded page to apply geolocation settings
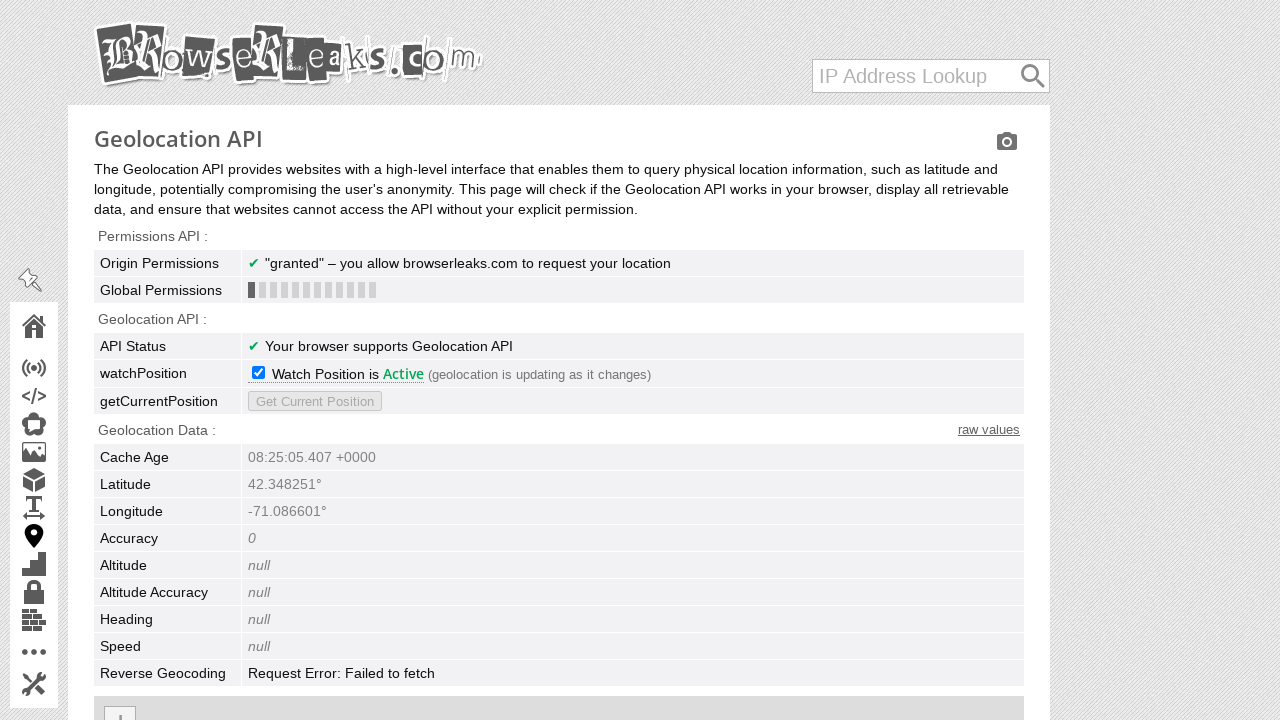

Waited for longitude element to load
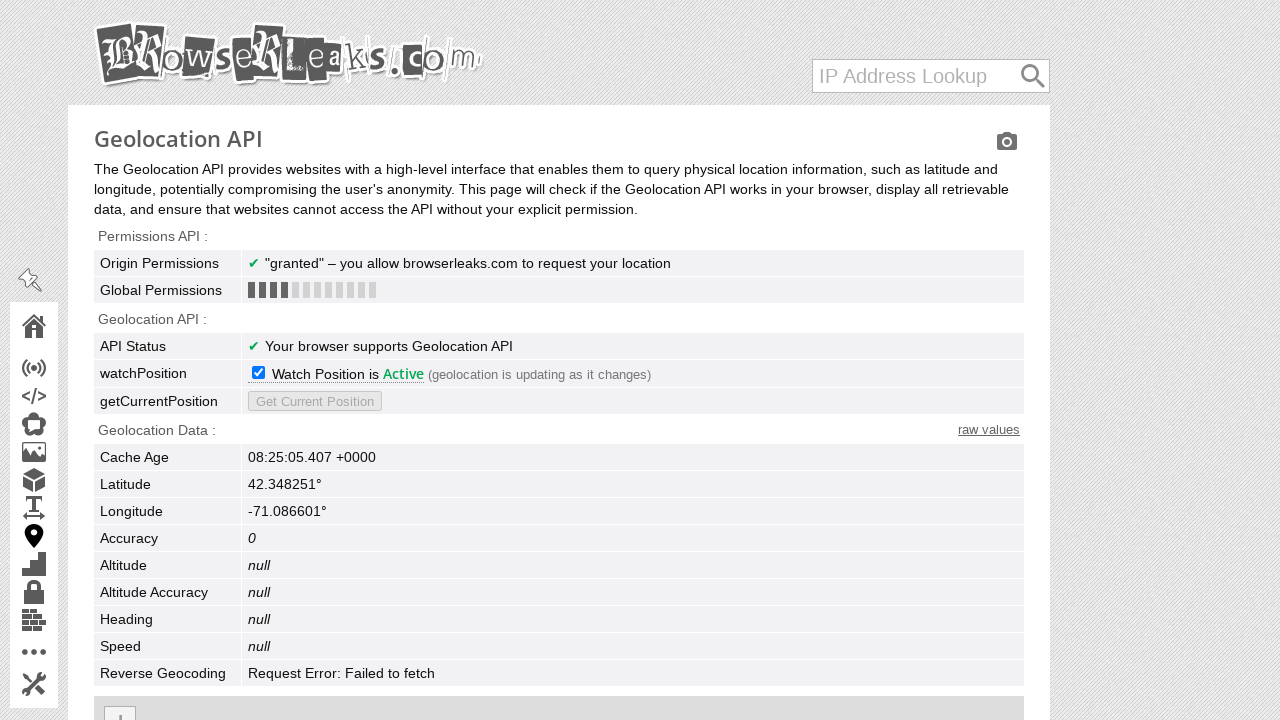

Retrieved longitude text content: -71.086601°
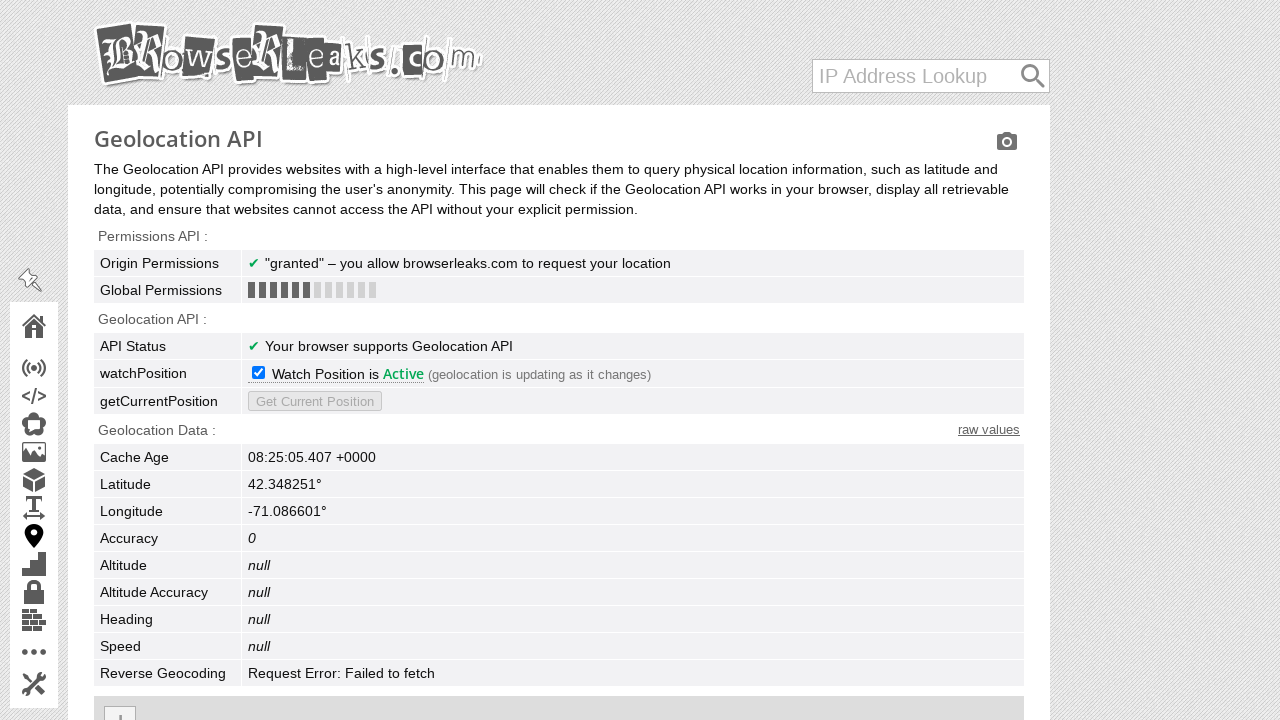

Verified longitude value matches expected Boston coordinates (-71.086601°)
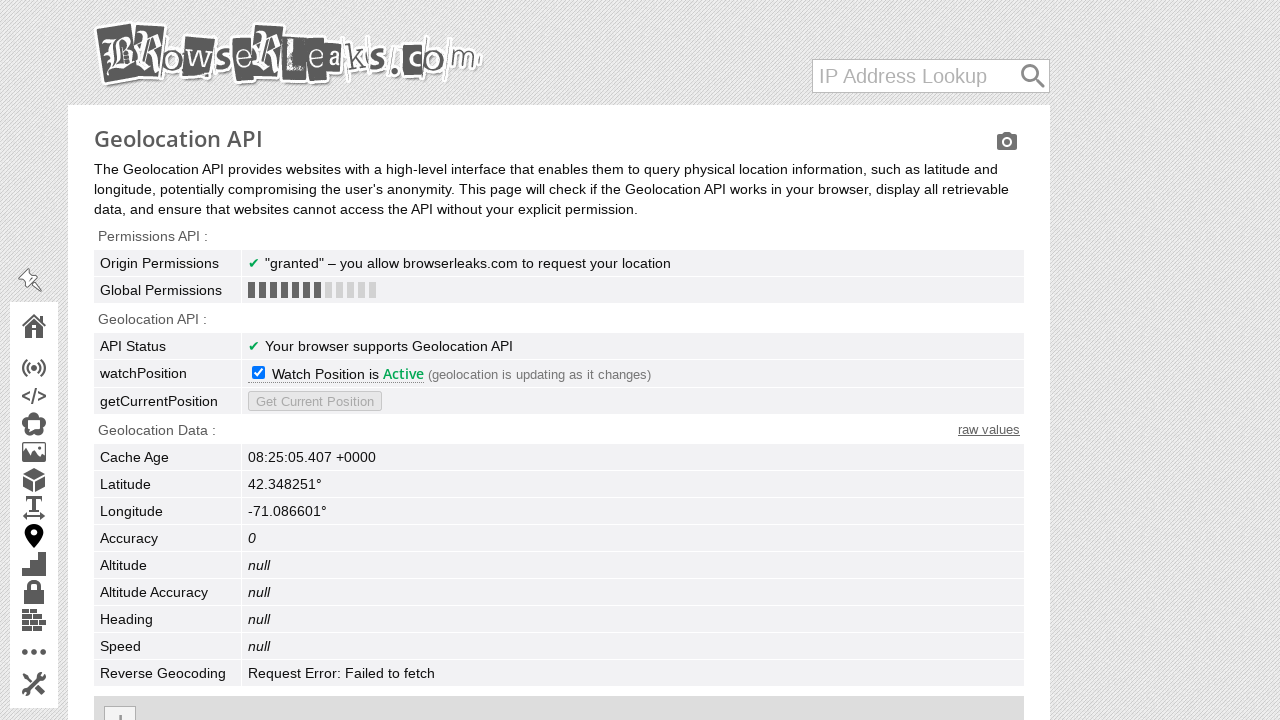

Retrieved latitude text content: 42.348251°
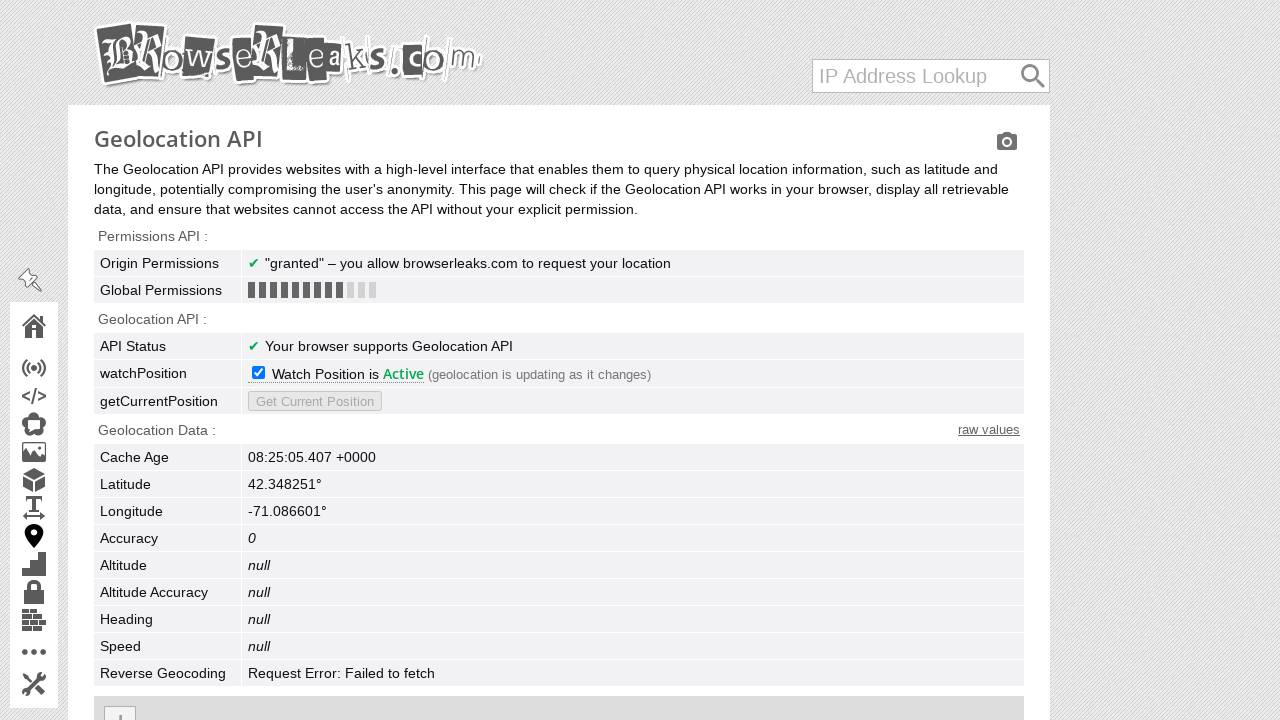

Verified latitude value matches expected Boston coordinates (42.348251°)
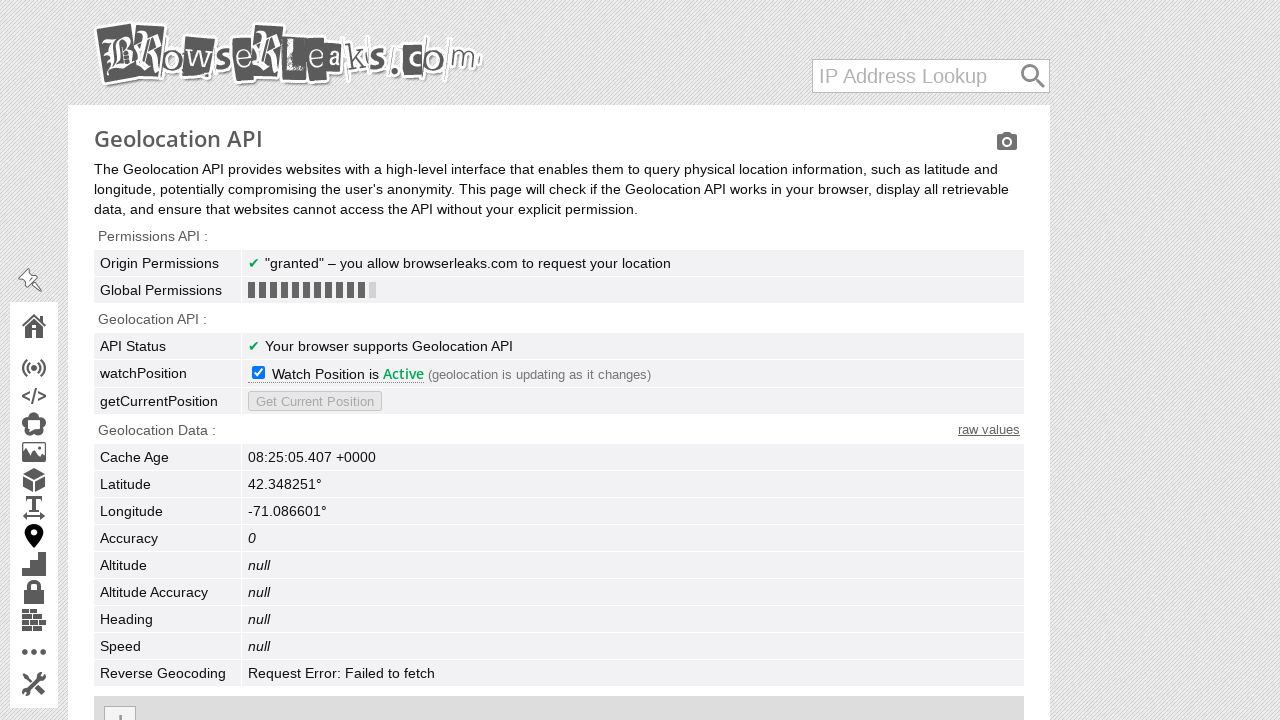

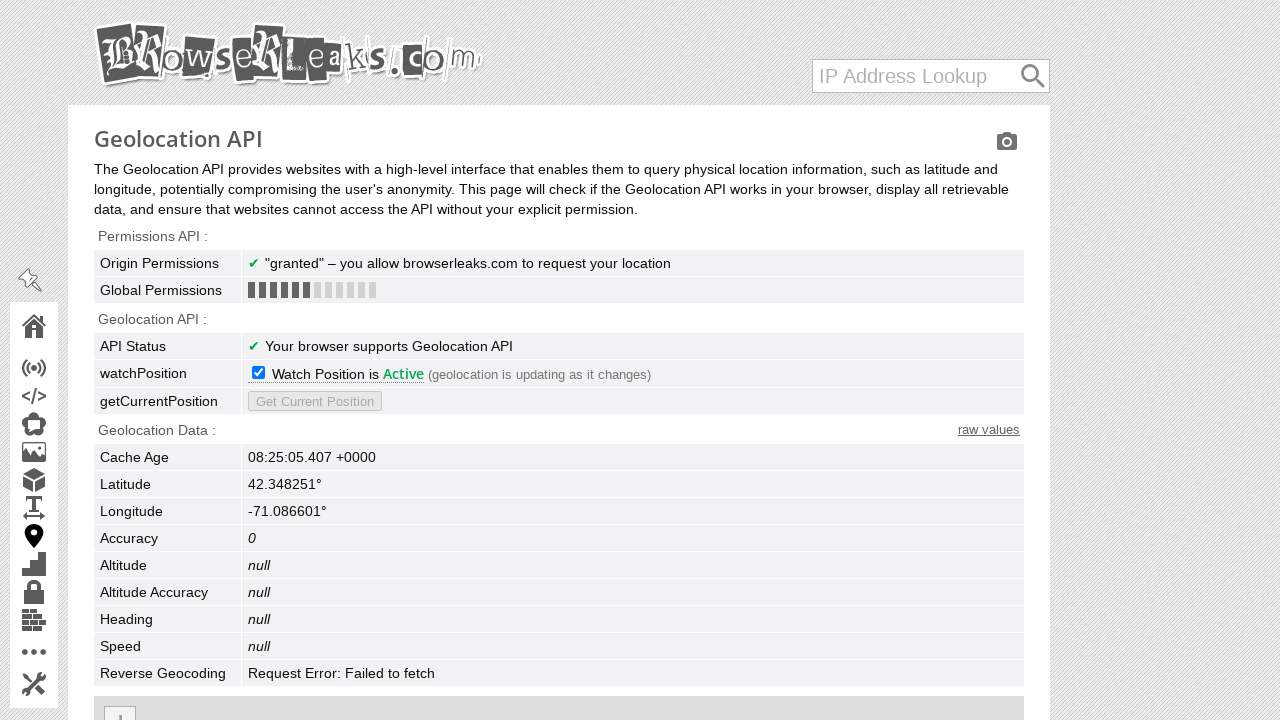